Tests the homepage spotlight images are displayed and clicks the Join Us link

Starting URL: https://michaelnorton-byui.github.io/cse270-teton/

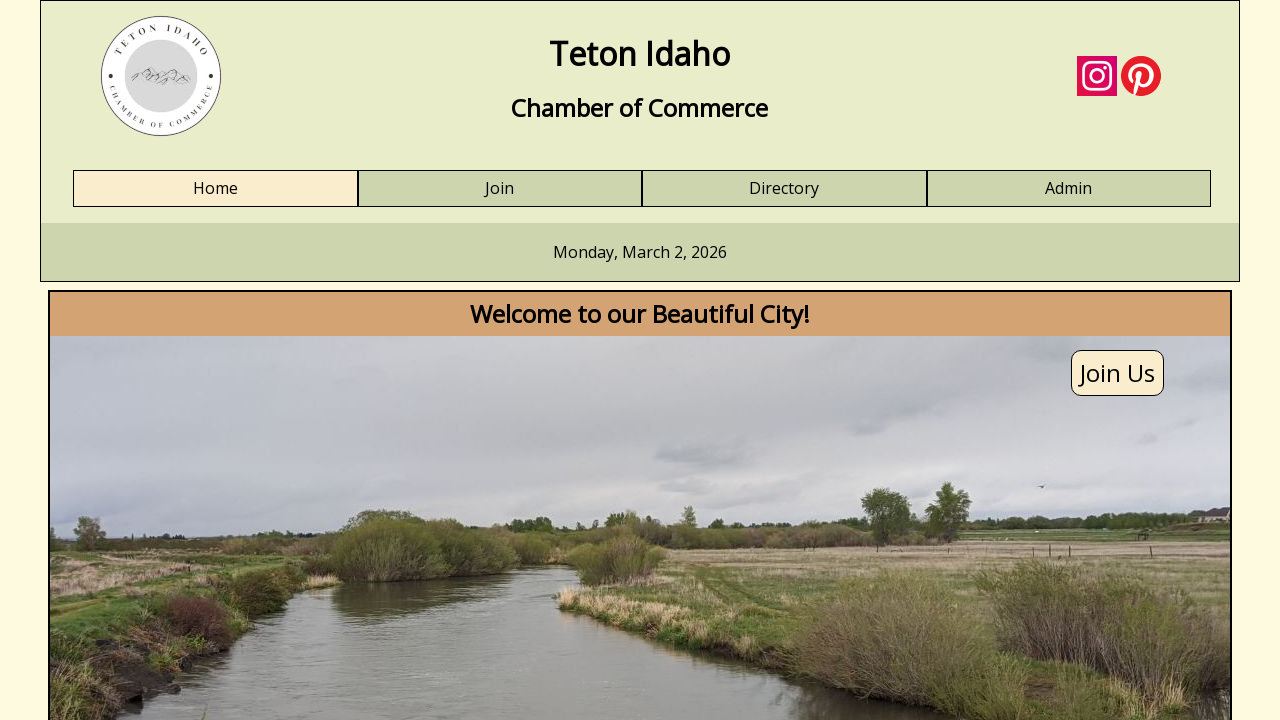

Waited for first spotlight image to load
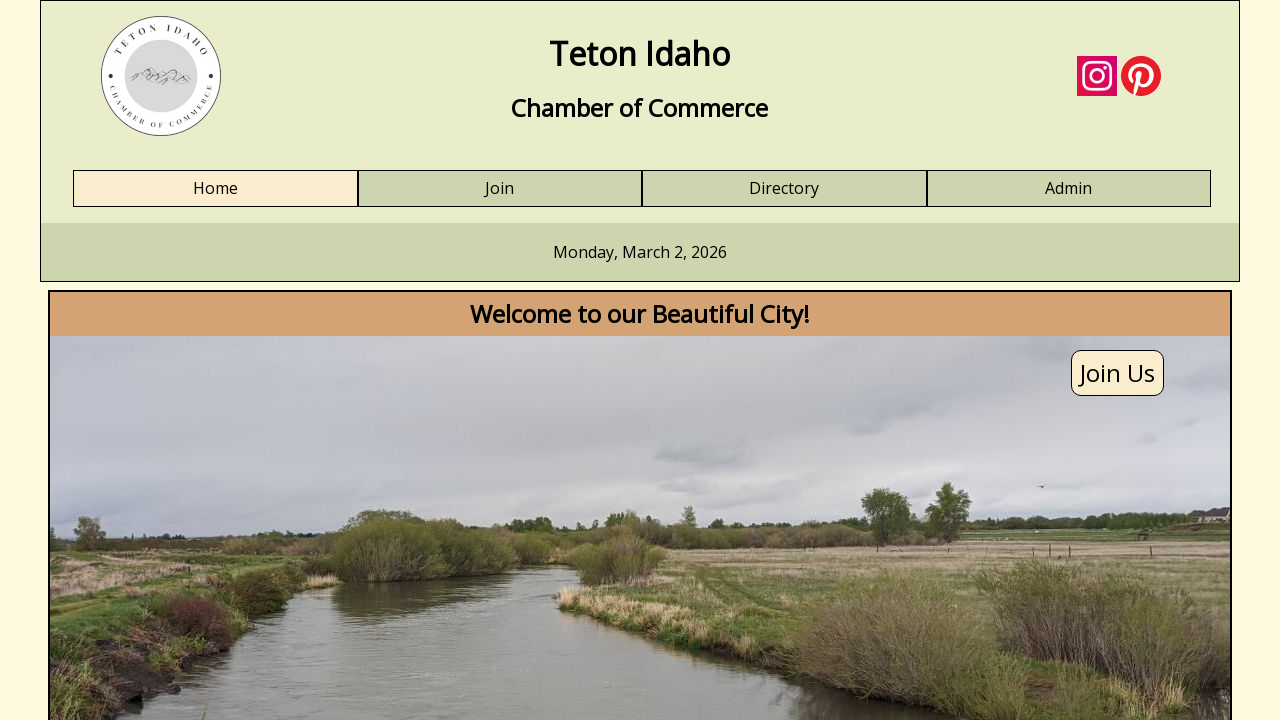

Waited for second spotlight image to load
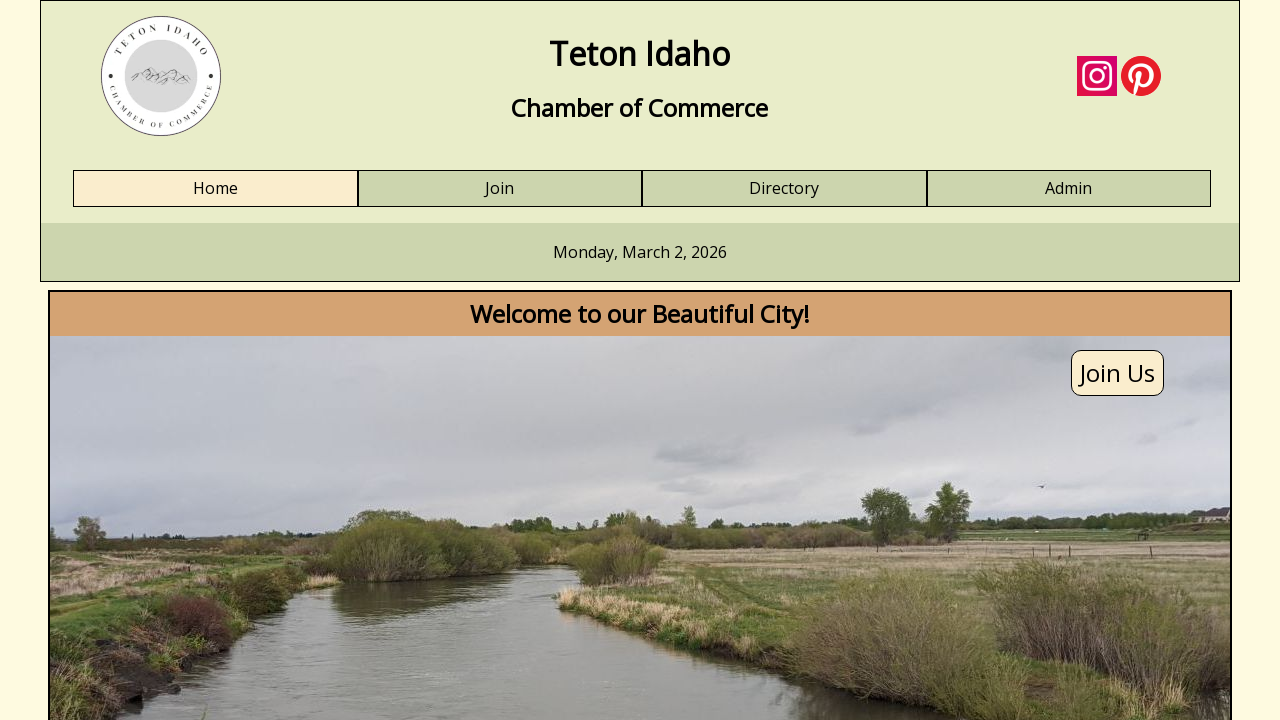

Verified Join Us link is present on the homepage
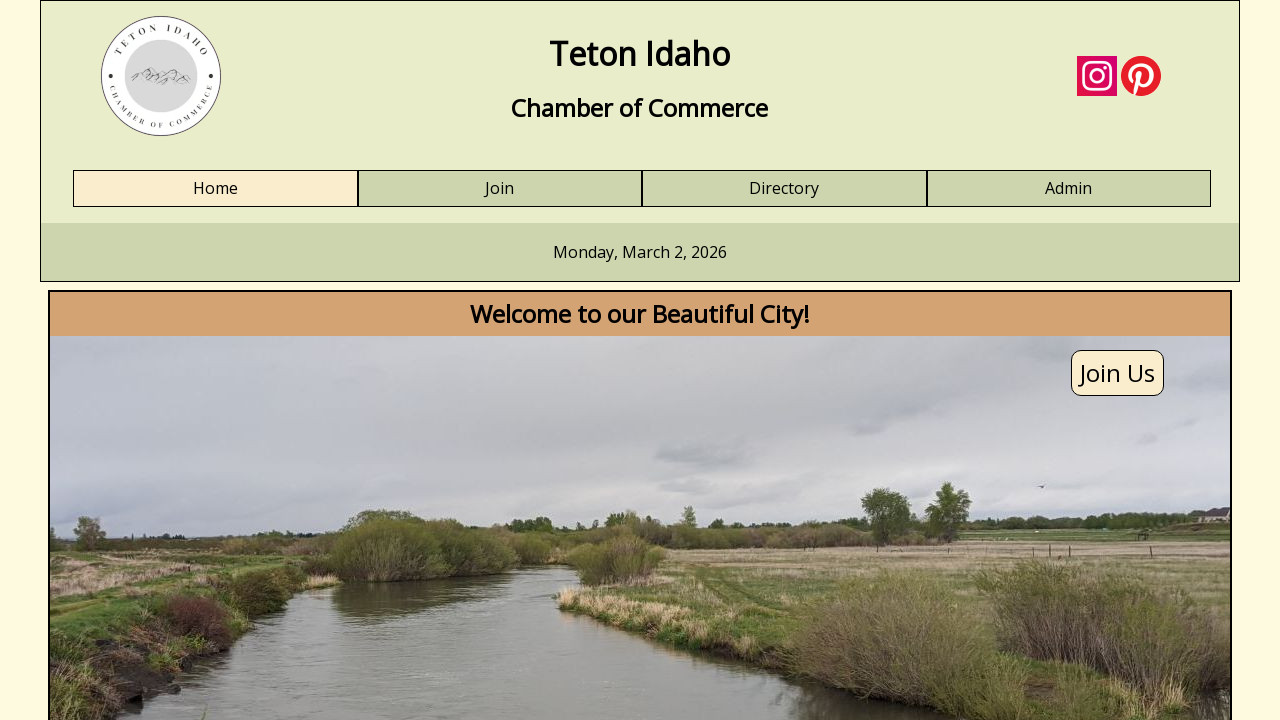

Clicked the Join Us link at (1118, 373) on text=Join Us
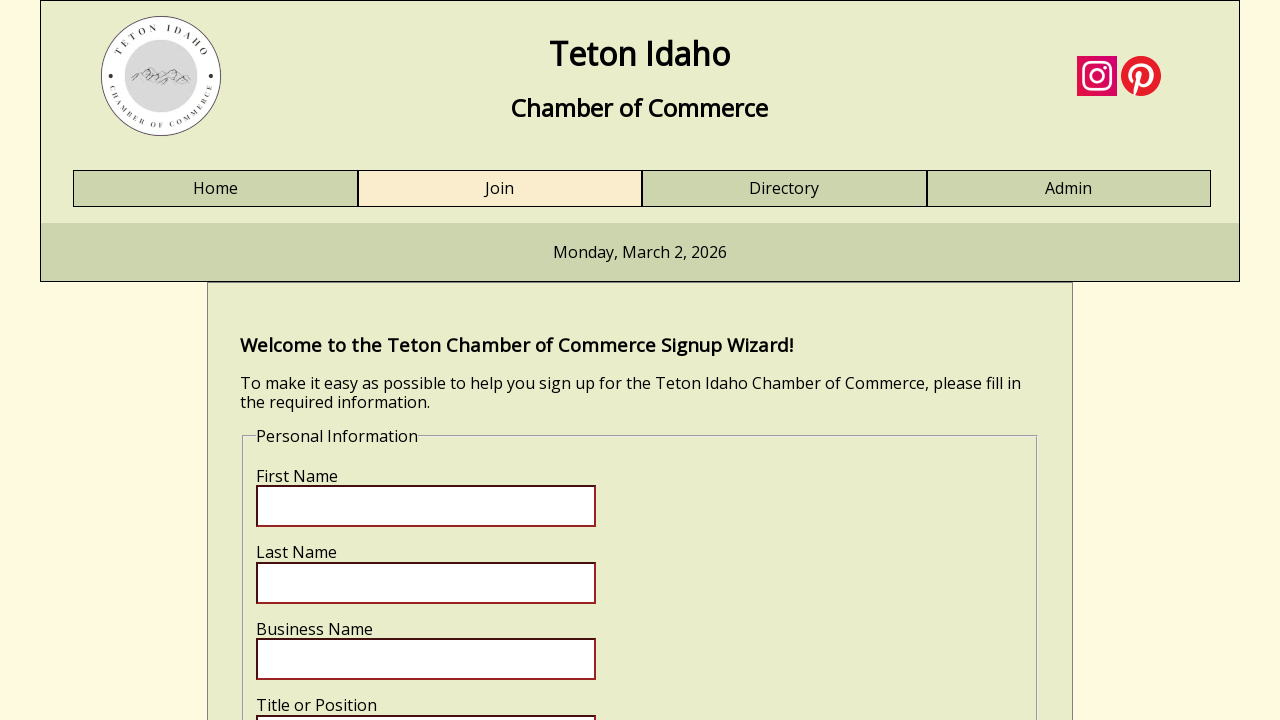

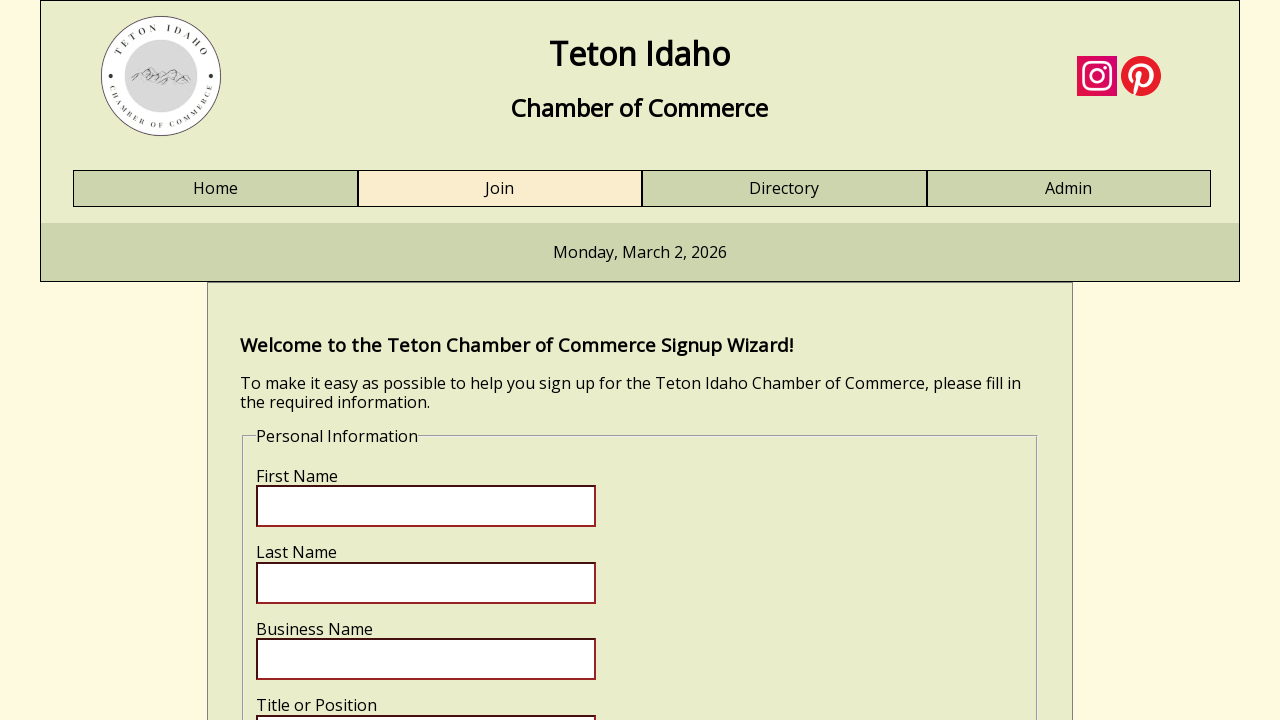